Tests the simple link on the Links page by clicking it and verifying it has the correct href attribute pointing to demoqa.com

Starting URL: https://demoqa.com/links

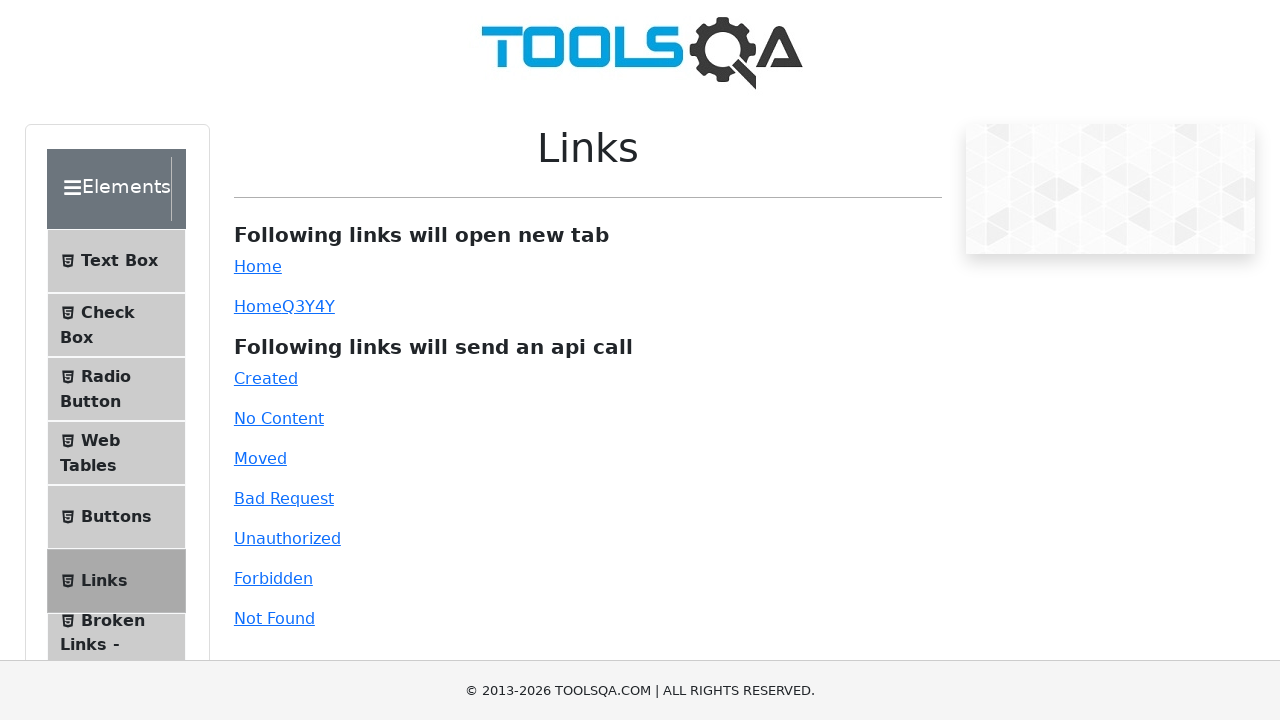

Clicked the simple link (Home link) at (258, 266) on #simpleLink
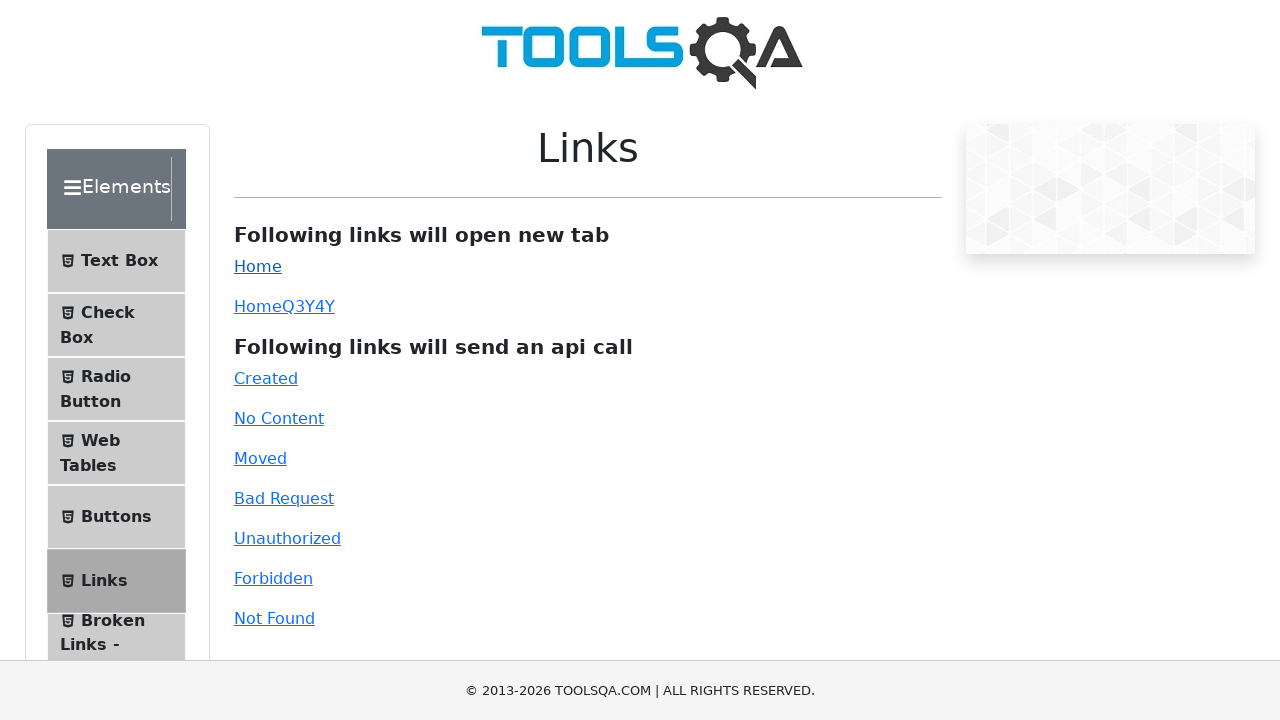

Located the simple link element
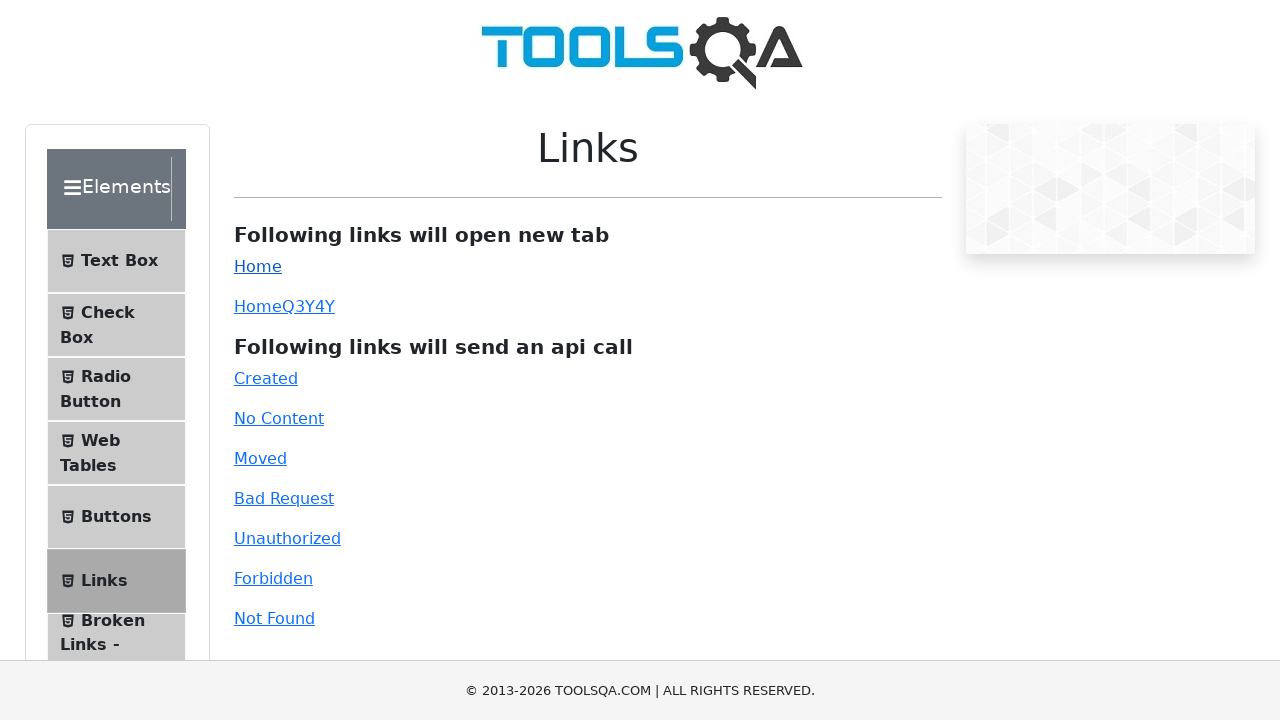

Verified simple link href attribute points to https://demoqa.com
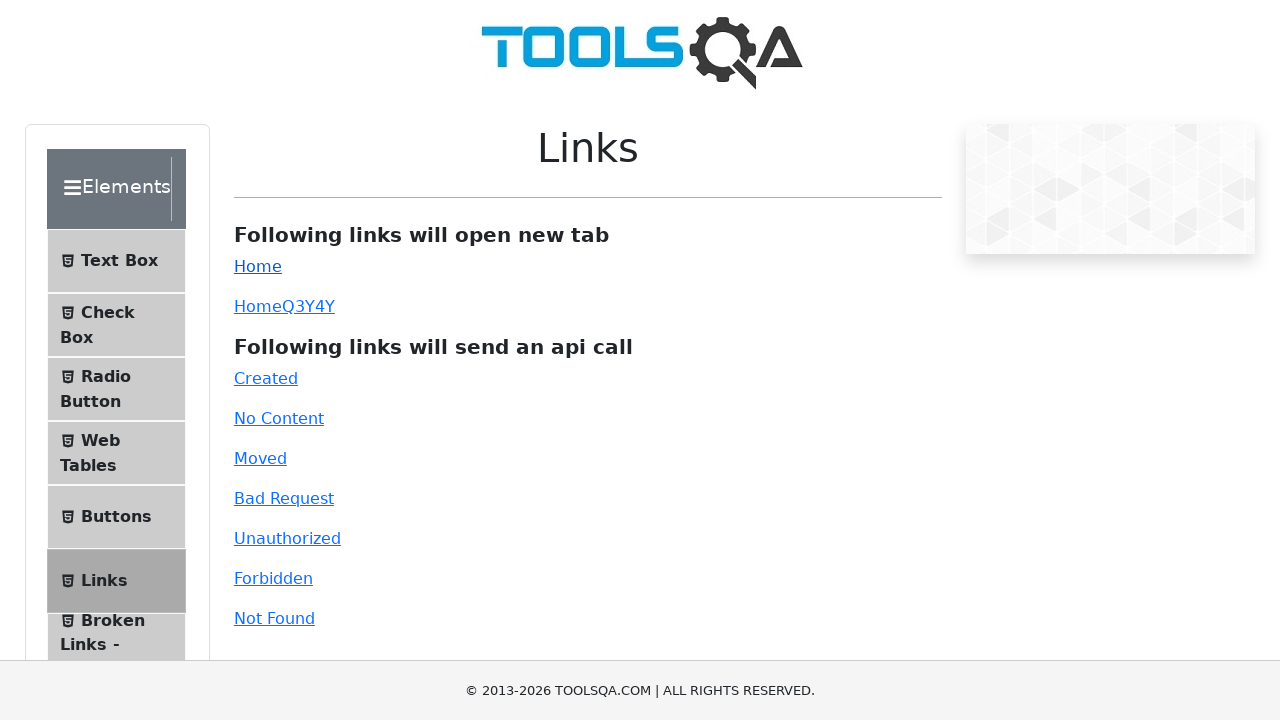

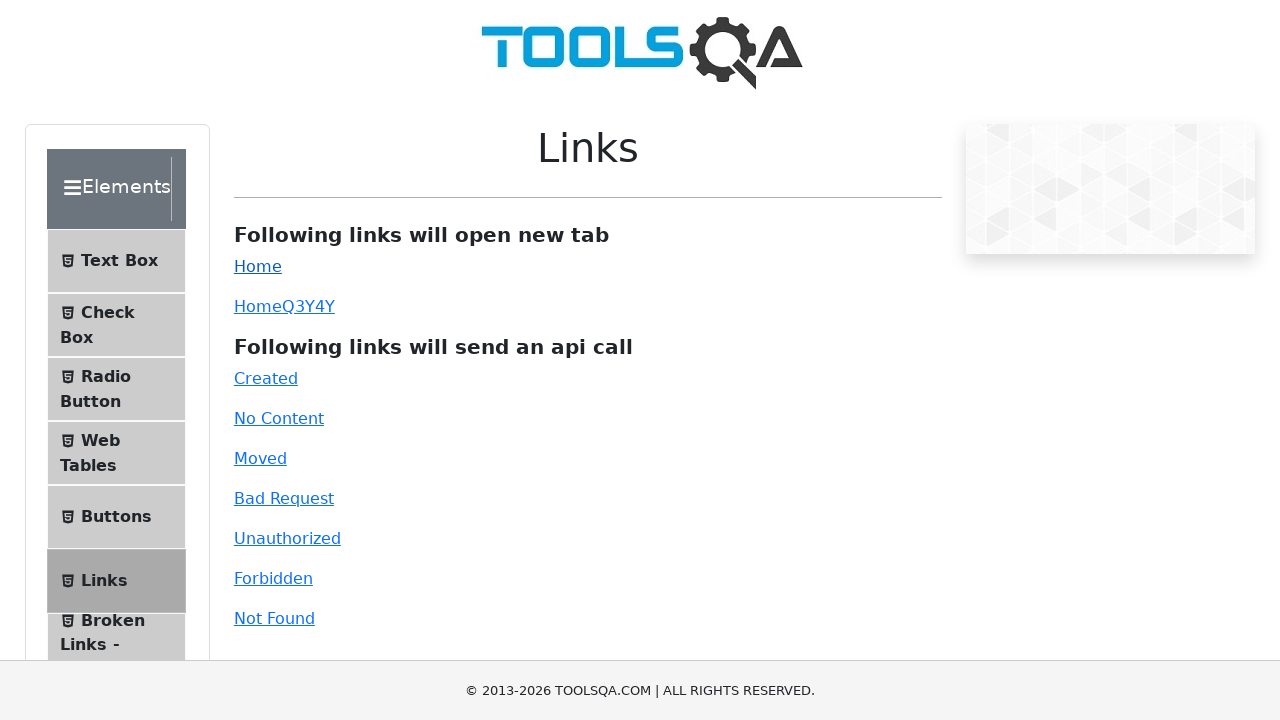